Tests contact form validation by clicking submit without filling fields, verifying error messages appear, then filling mandatory fields and verifying errors disappear.

Starting URL: https://jupiter.cloud.planittesting.com/

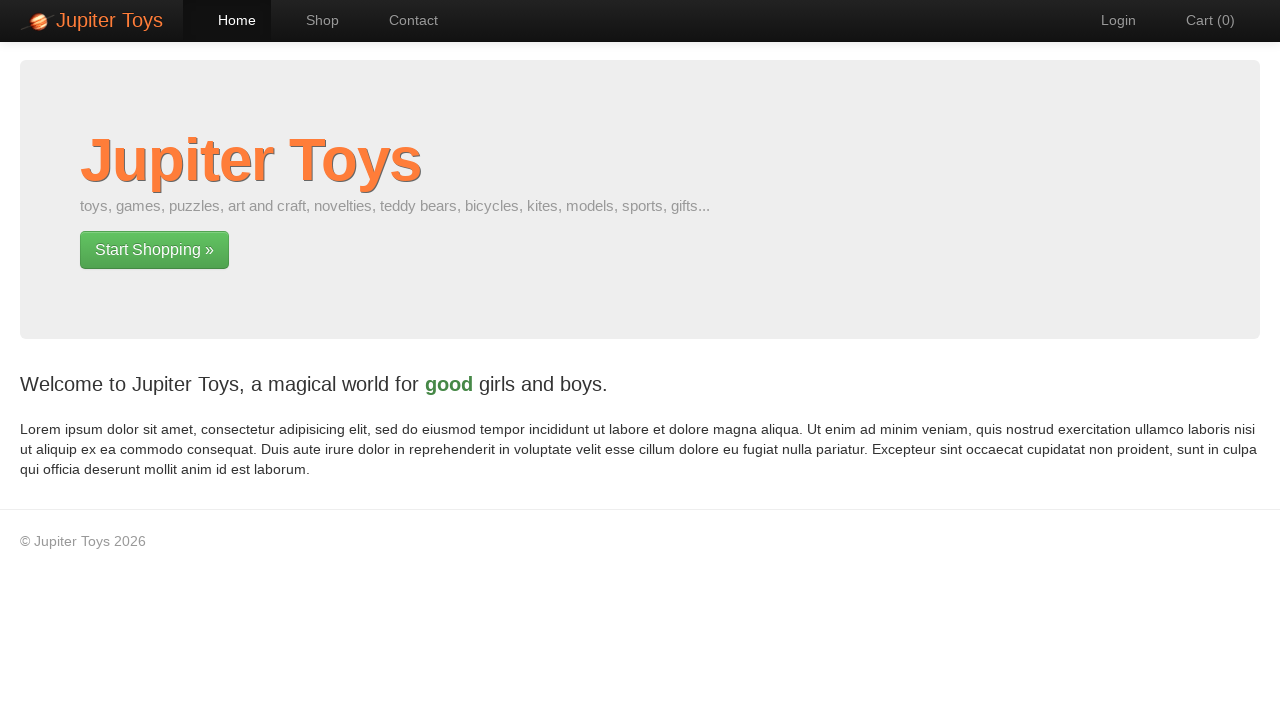

Clicked Contact menu to navigate to contact page at (404, 20) on xpath=//a[@href='#/contact']
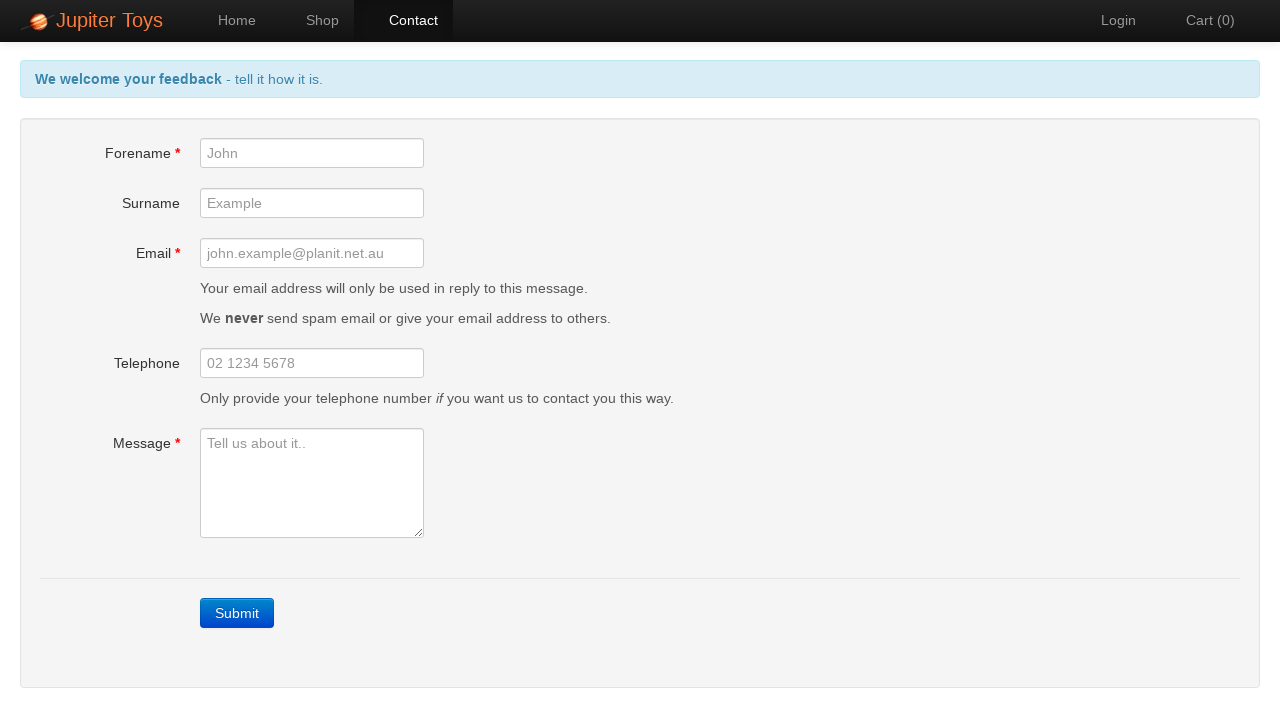

Clicked submit button without filling mandatory fields at (237, 613) on .btn-contact
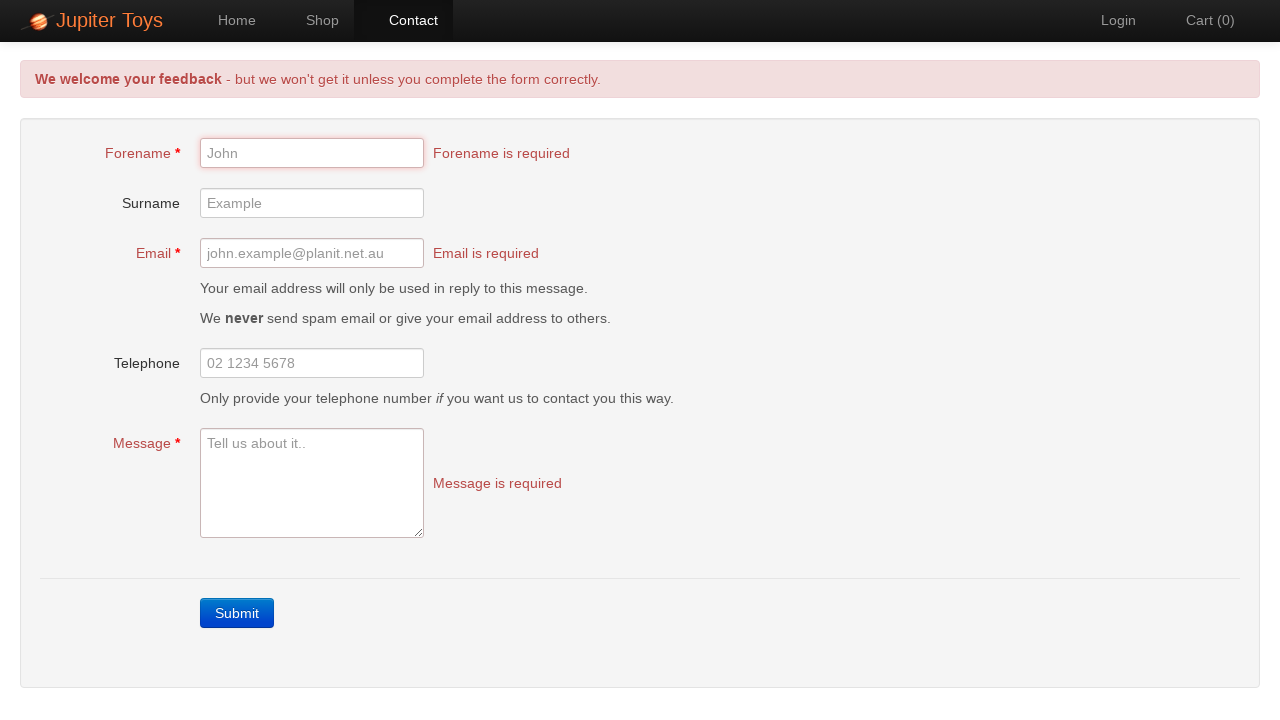

Retrieved forename error message text
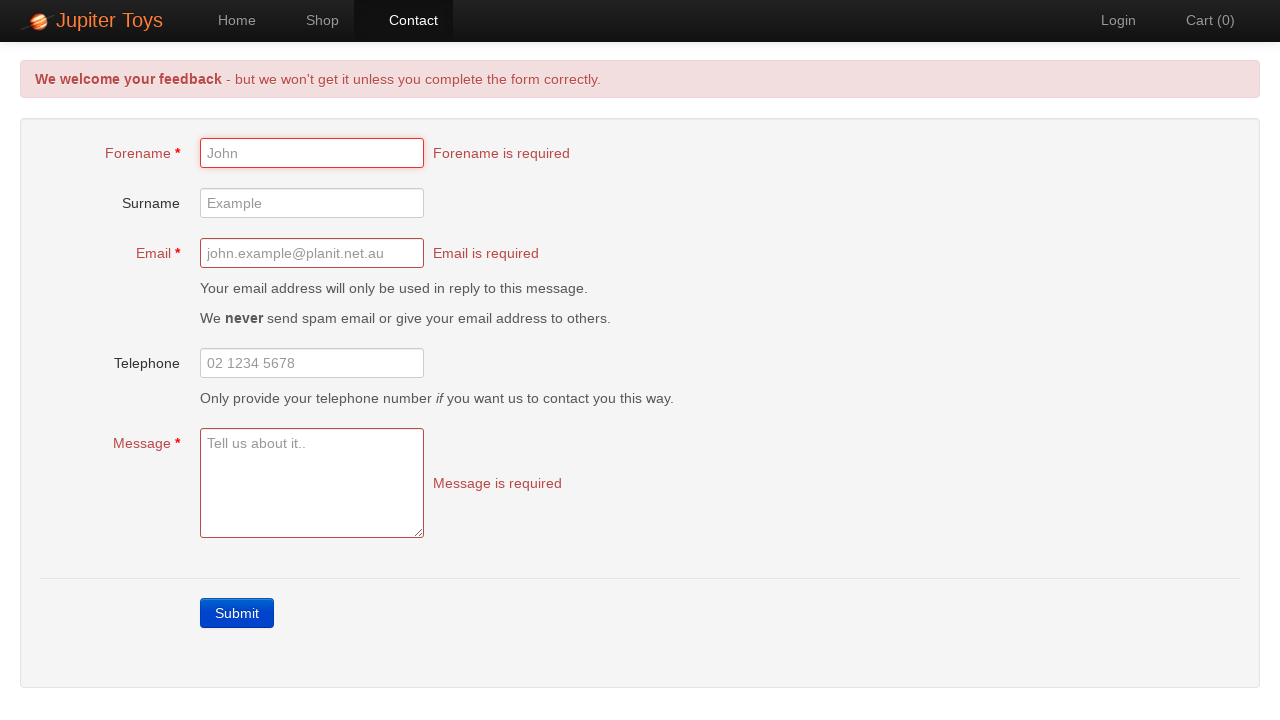

Verified forename error message 'Forename is required' is displayed
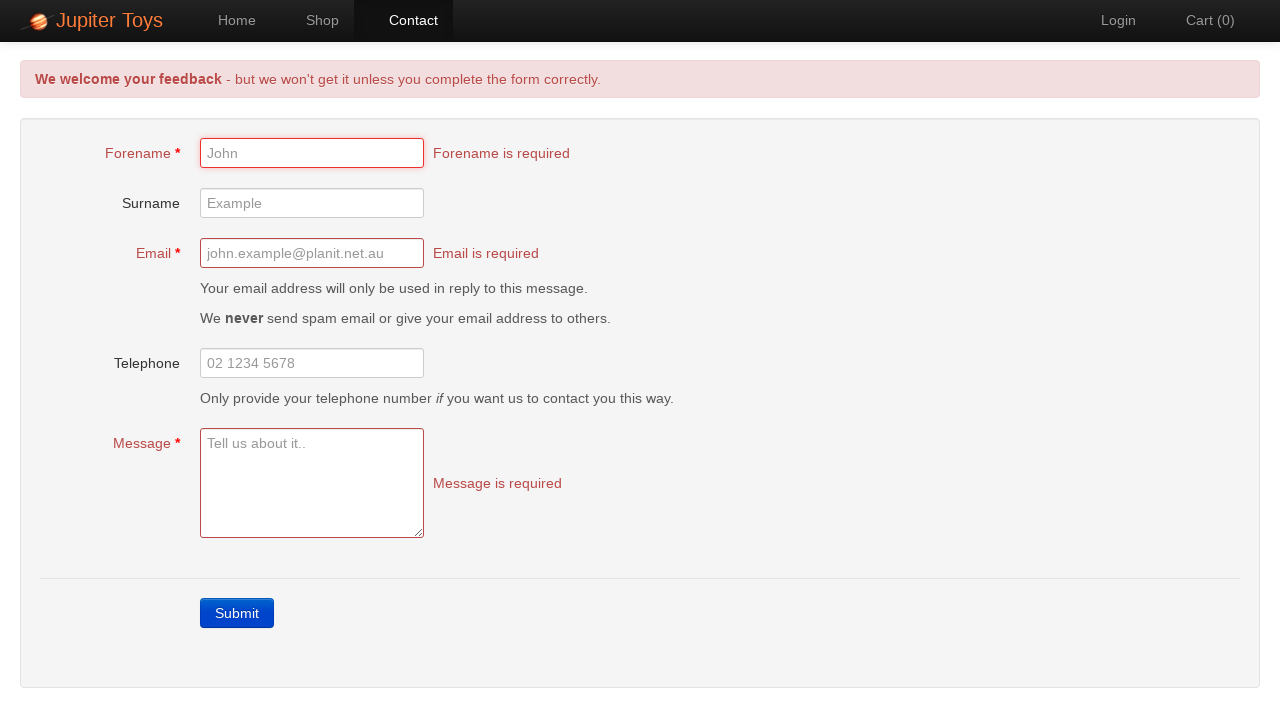

Retrieved email error message text
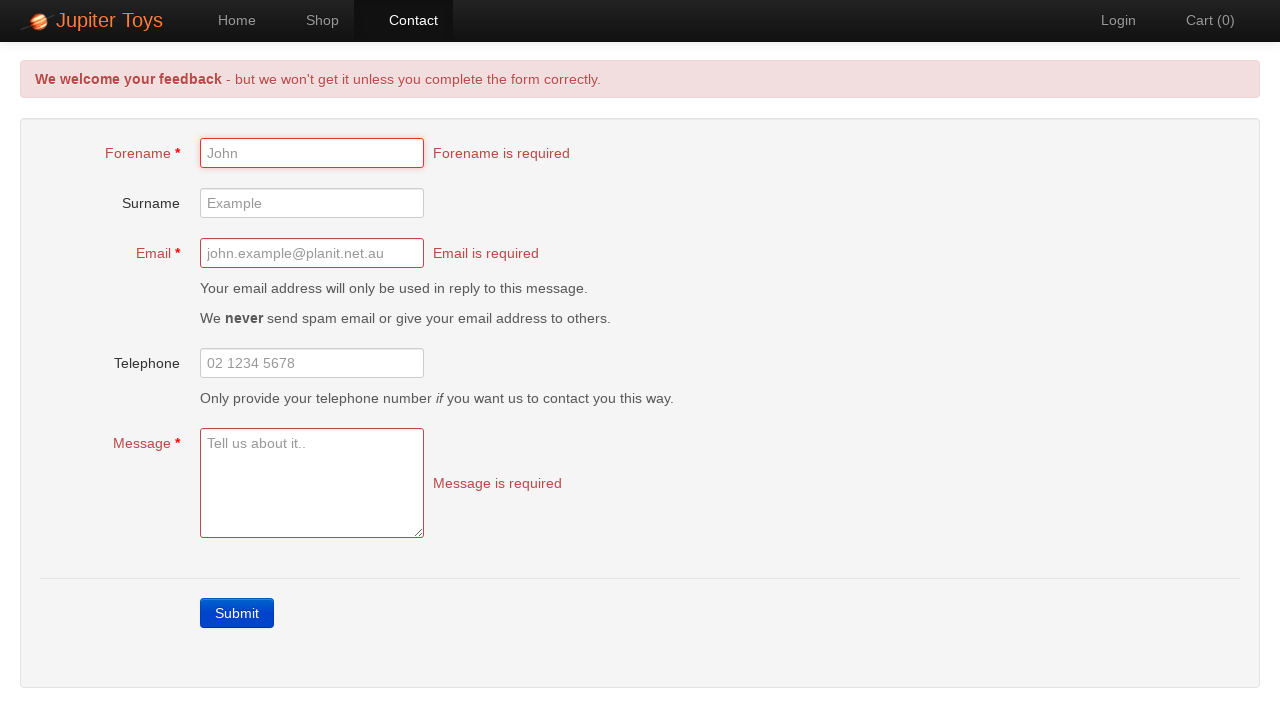

Verified email error message 'Email is required' is displayed
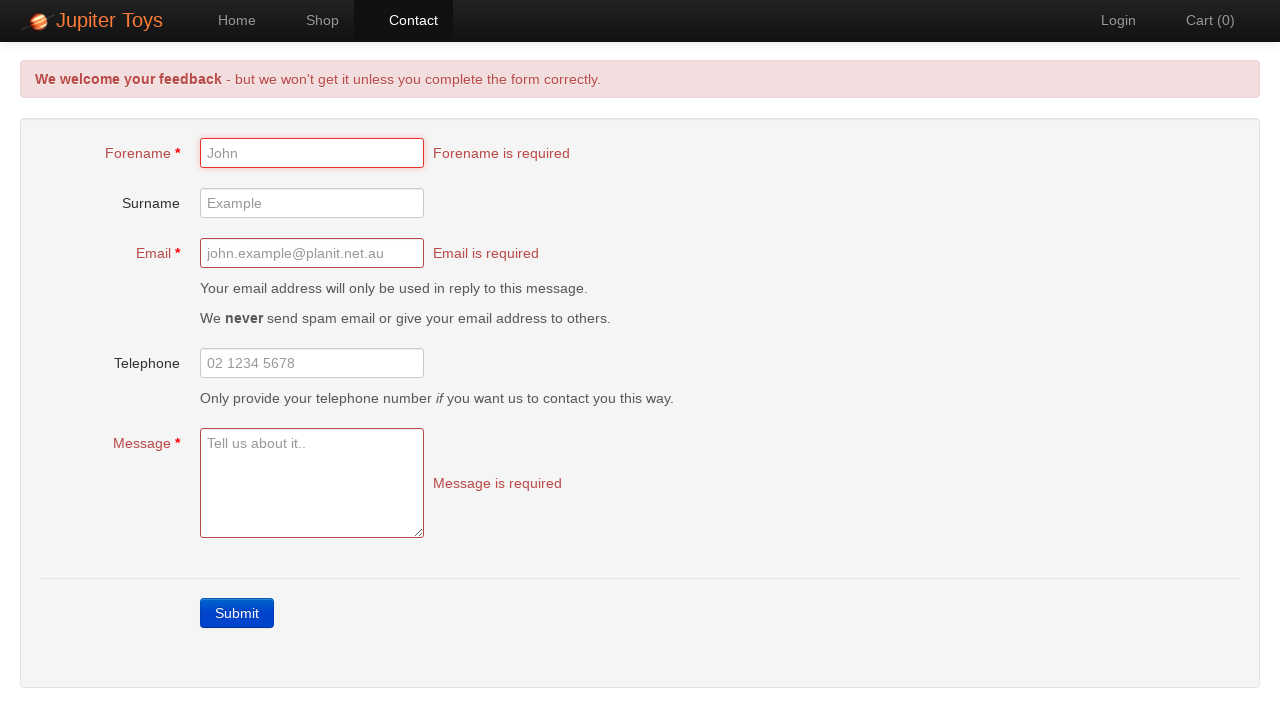

Retrieved message error message text
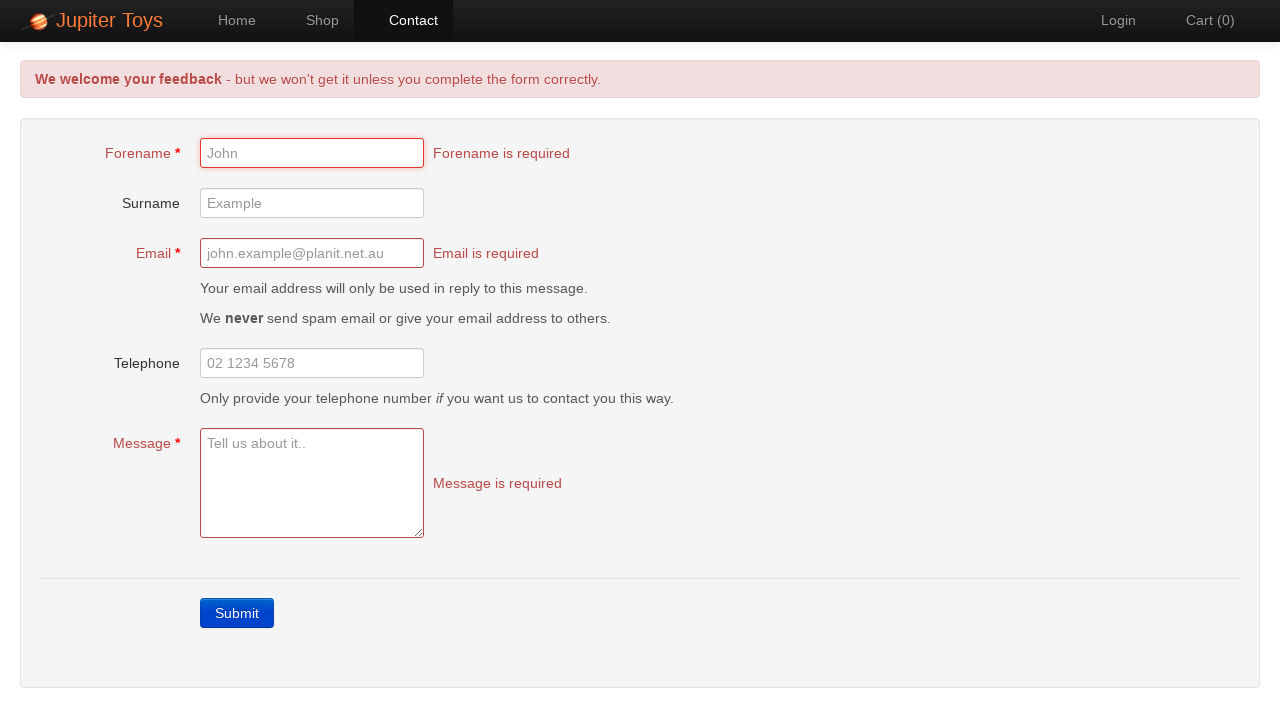

Verified message error message 'Message is required' is displayed
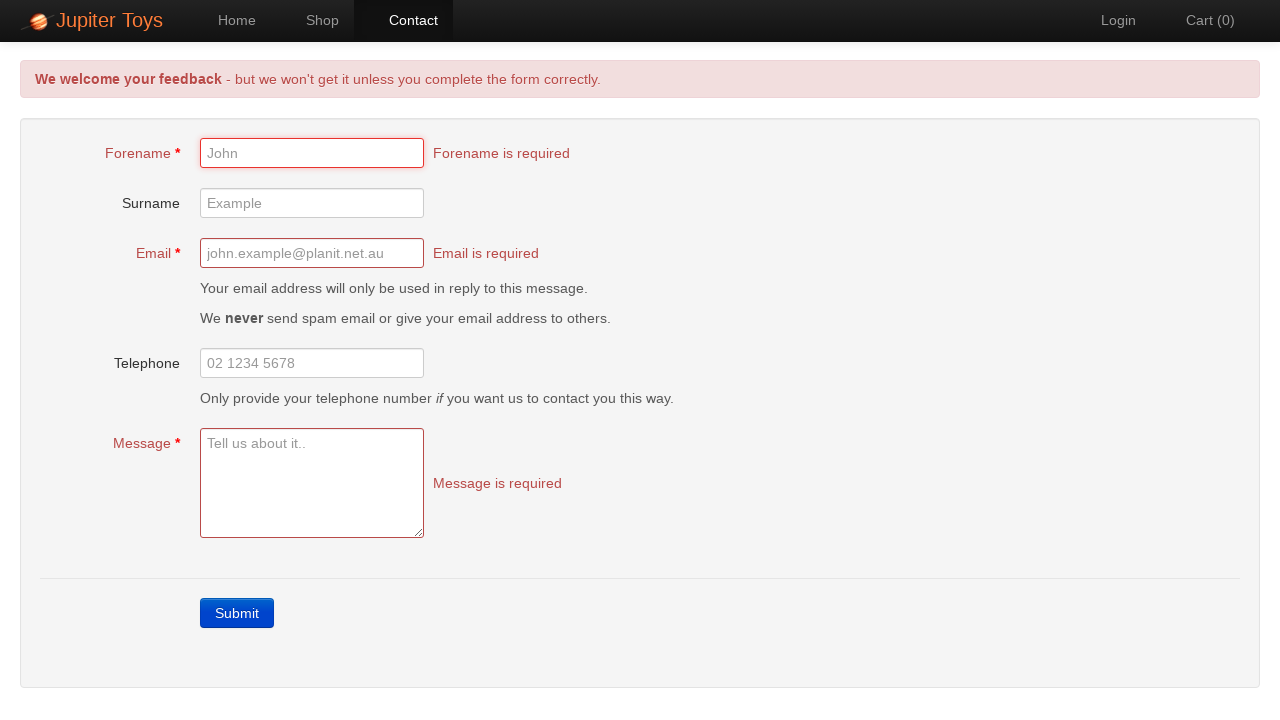

Filled forename field with 'Gurpreet' on #forename
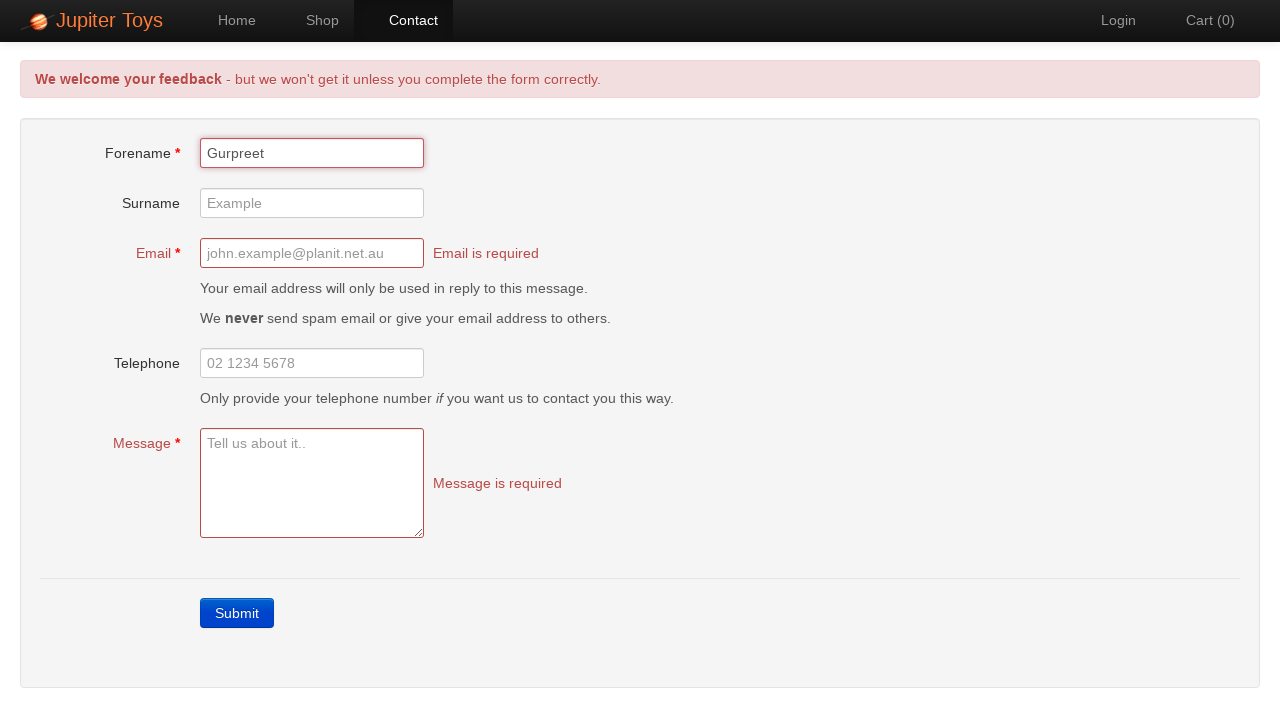

Verified forename error message has disappeared
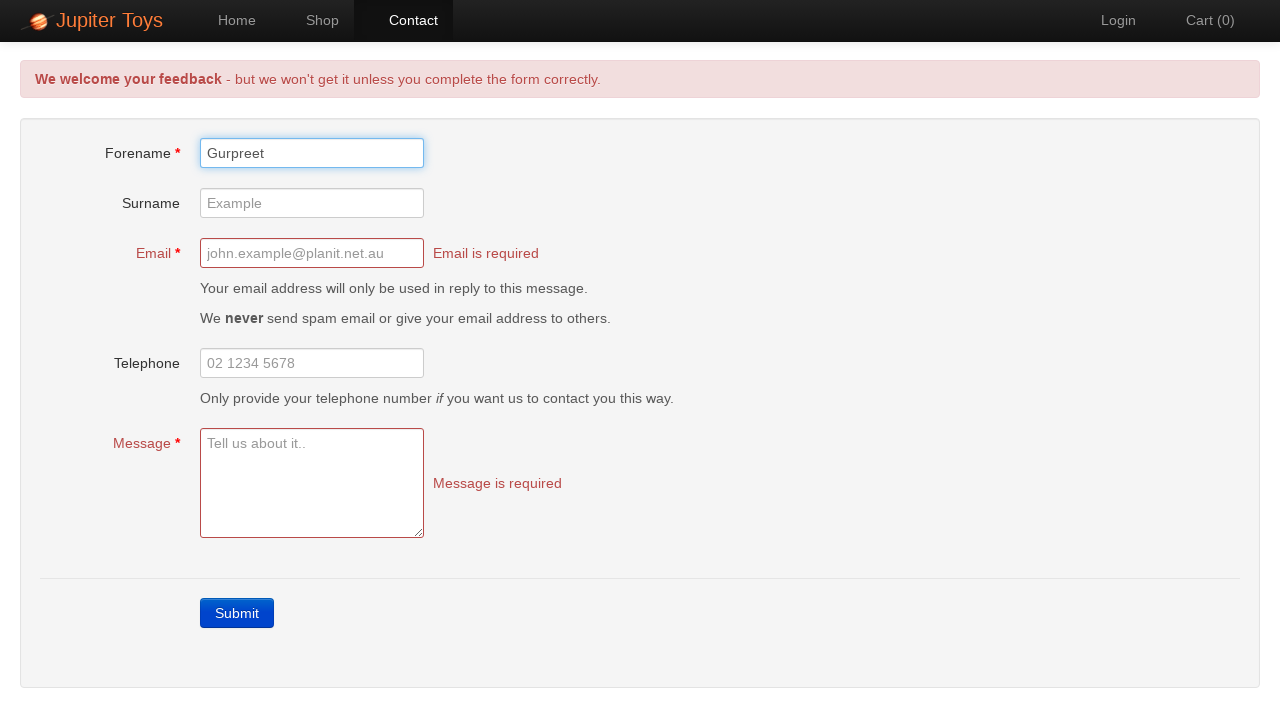

Filled email field with 'gurpreet.singh@abc.com' on #email
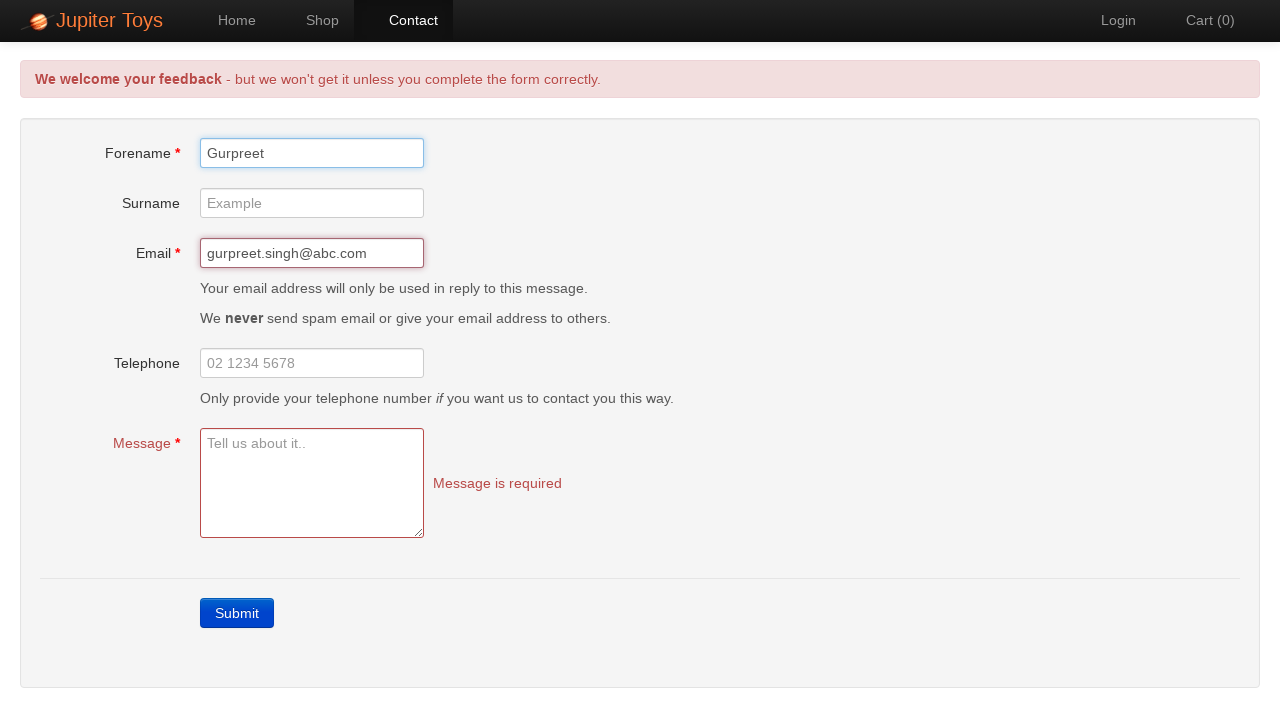

Verified email error message has disappeared
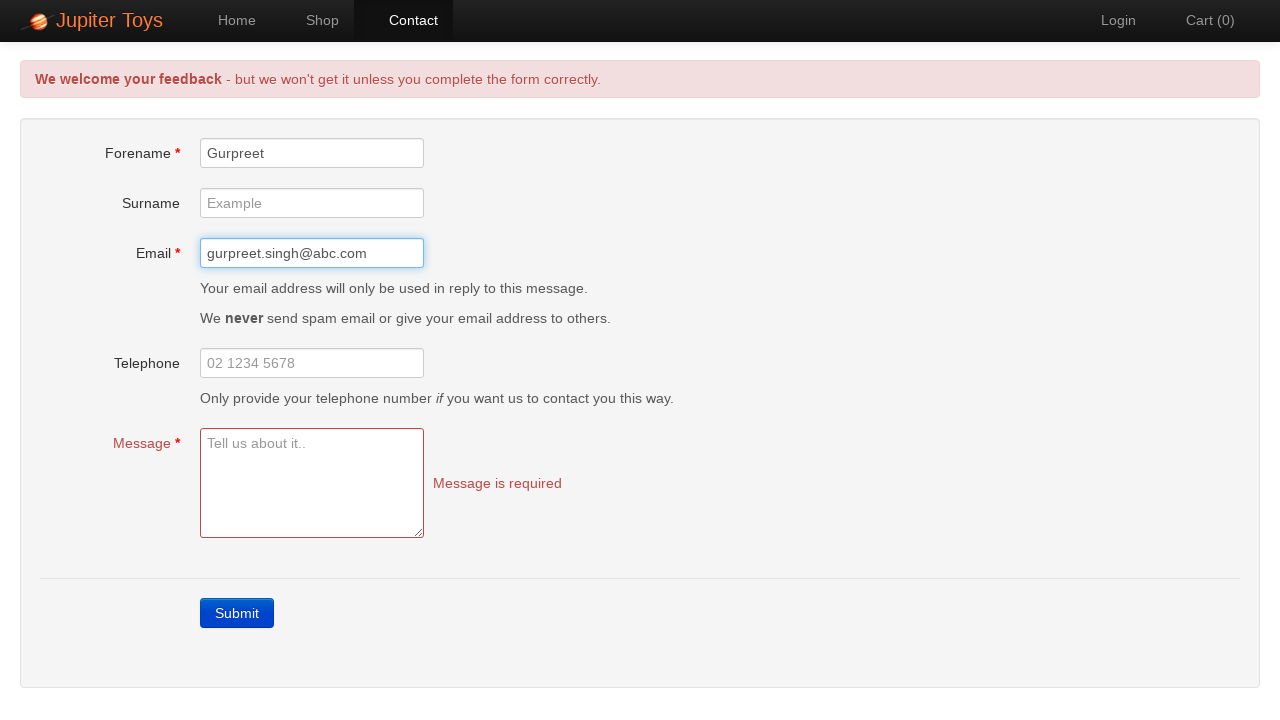

Filled message field with 'This is a sample message.' on #message
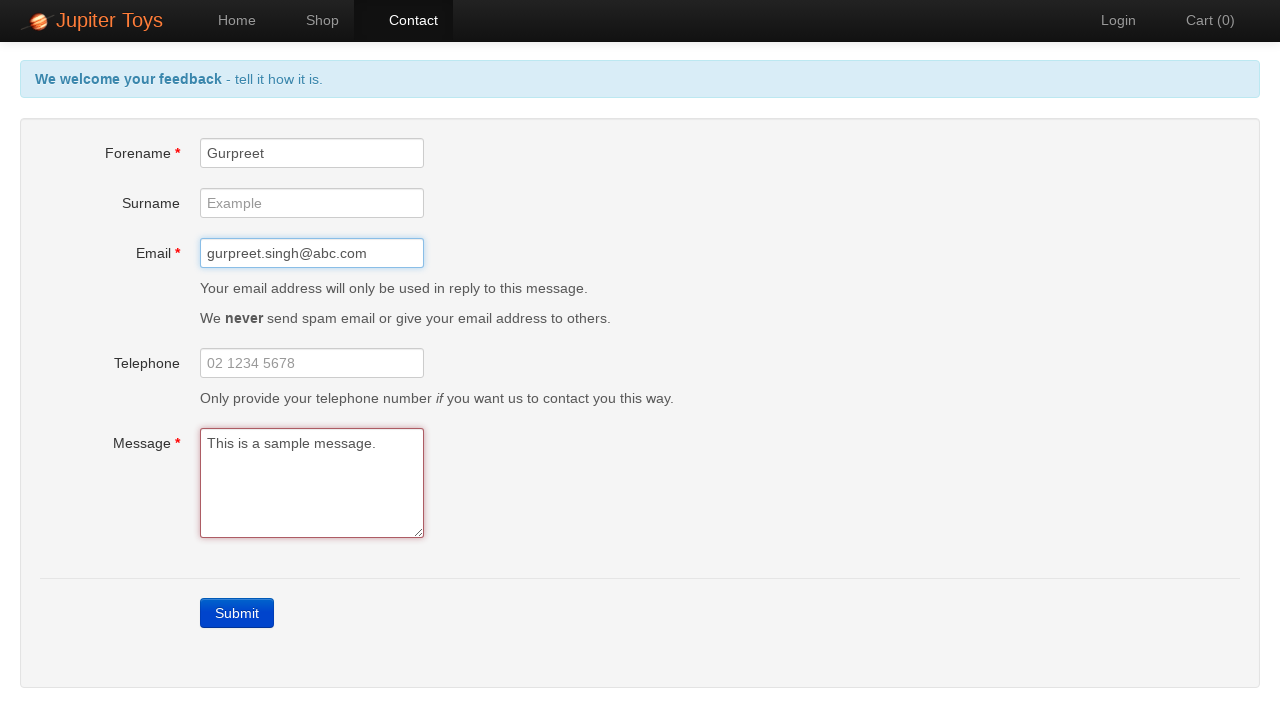

Verified message error message has disappeared
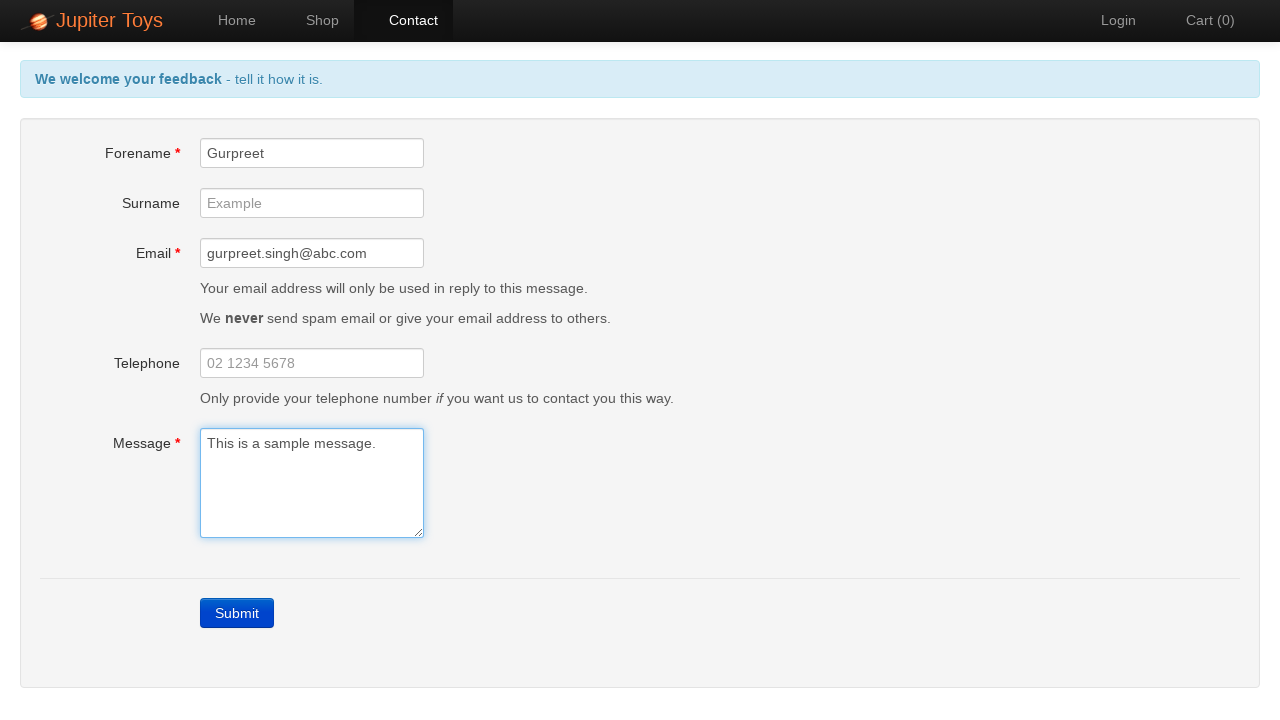

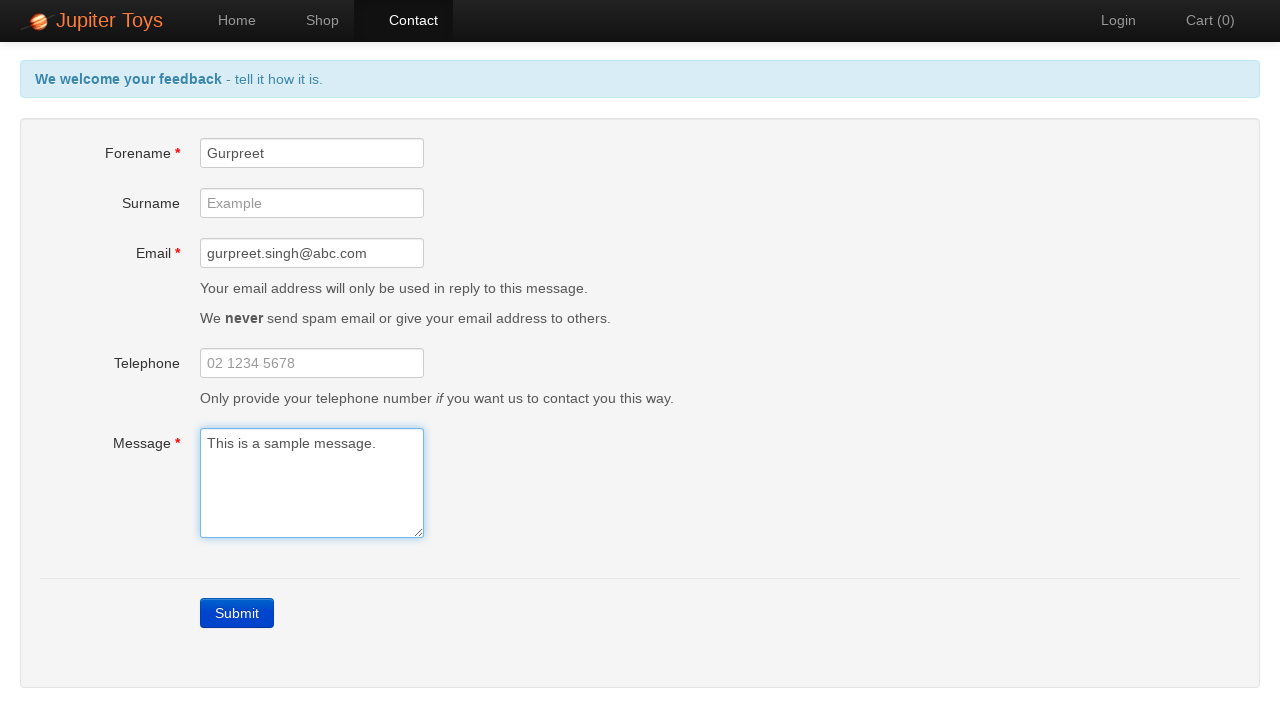